Navigates to the homepage and verifies it loads correctly

Starting URL: https://maroon-chili-27bd3.netlify.app/

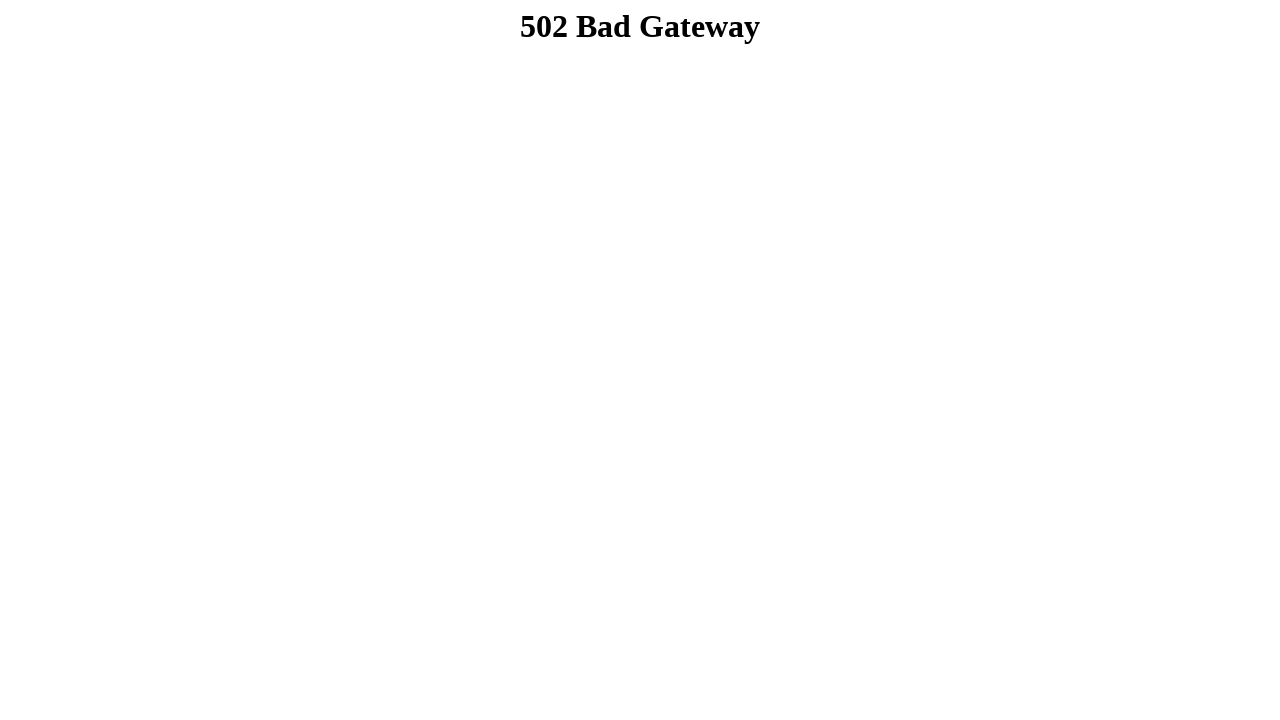

Set viewport size to 1440x795
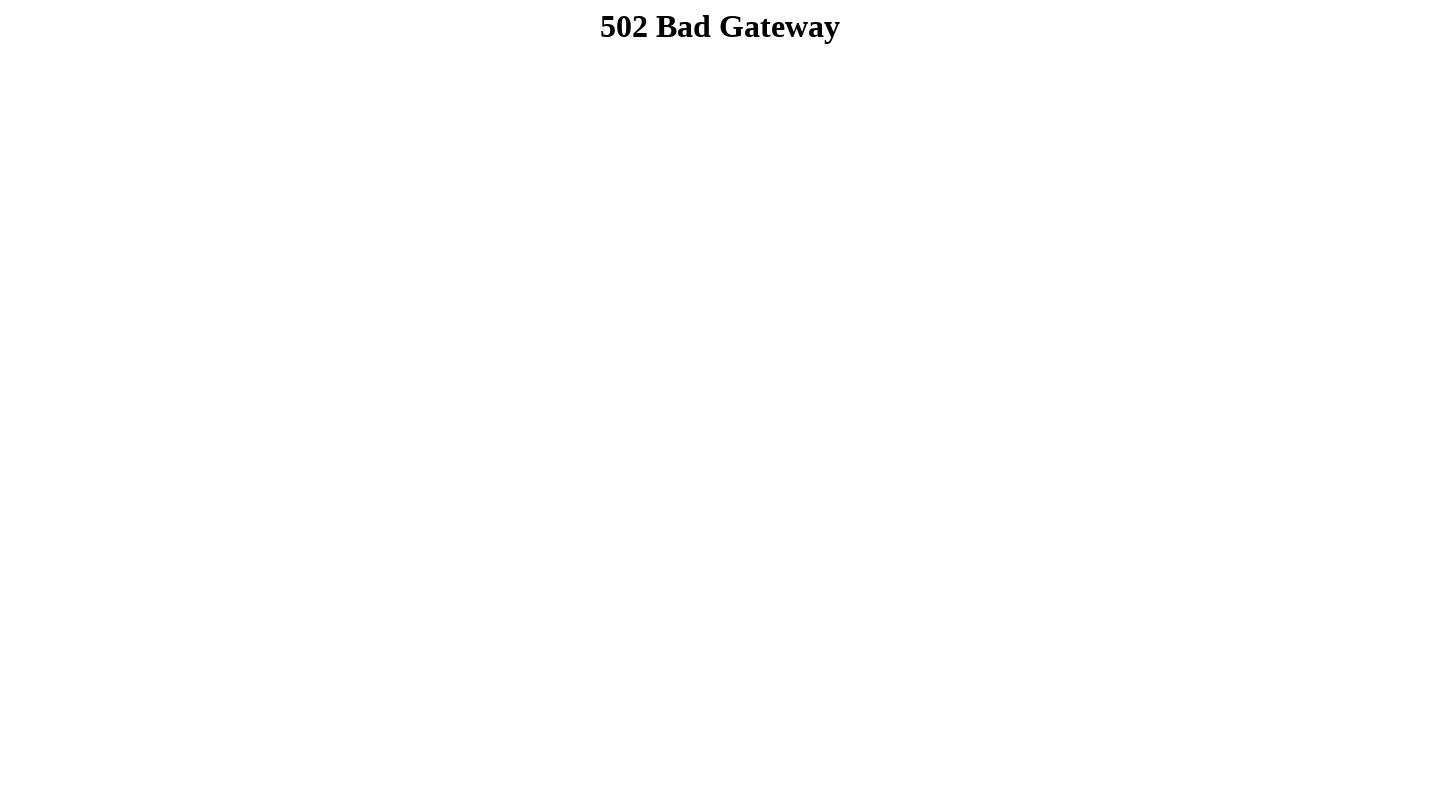

Homepage loaded and DOM content rendered
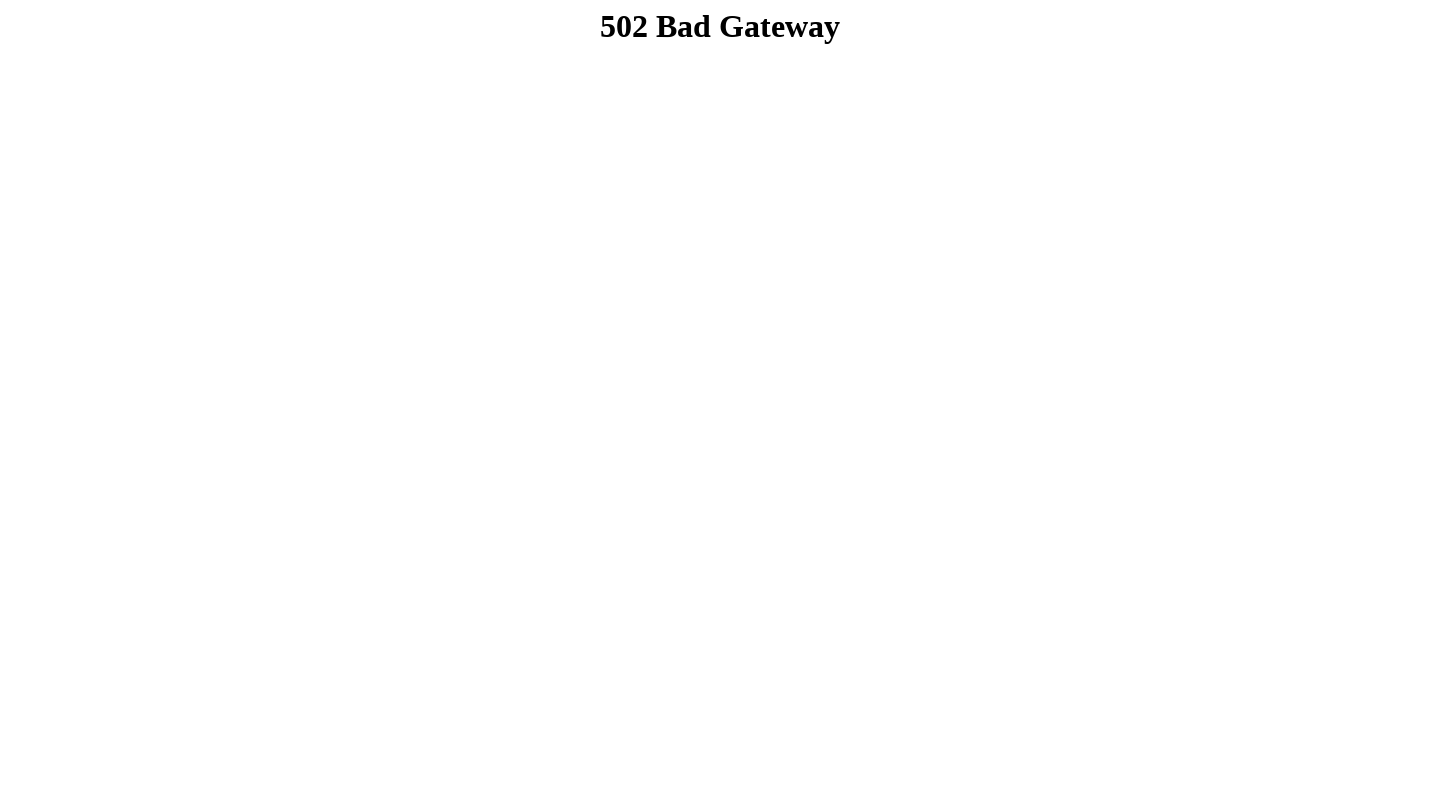

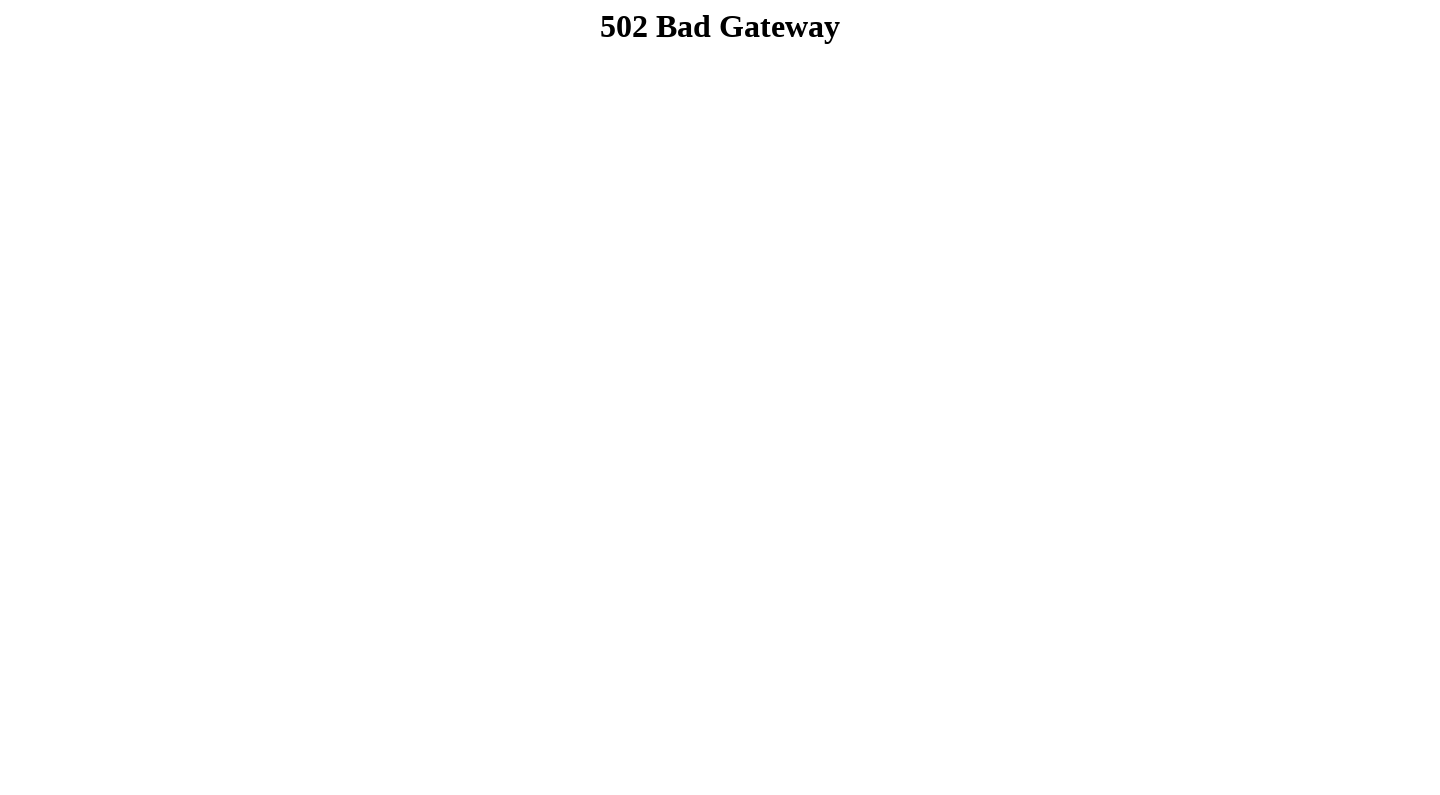